Tests JavaScript alert functionality by clicking the first button, accepting the alert, and verifying the success message

Starting URL: https://the-internet.herokuapp.com/javascript_alerts

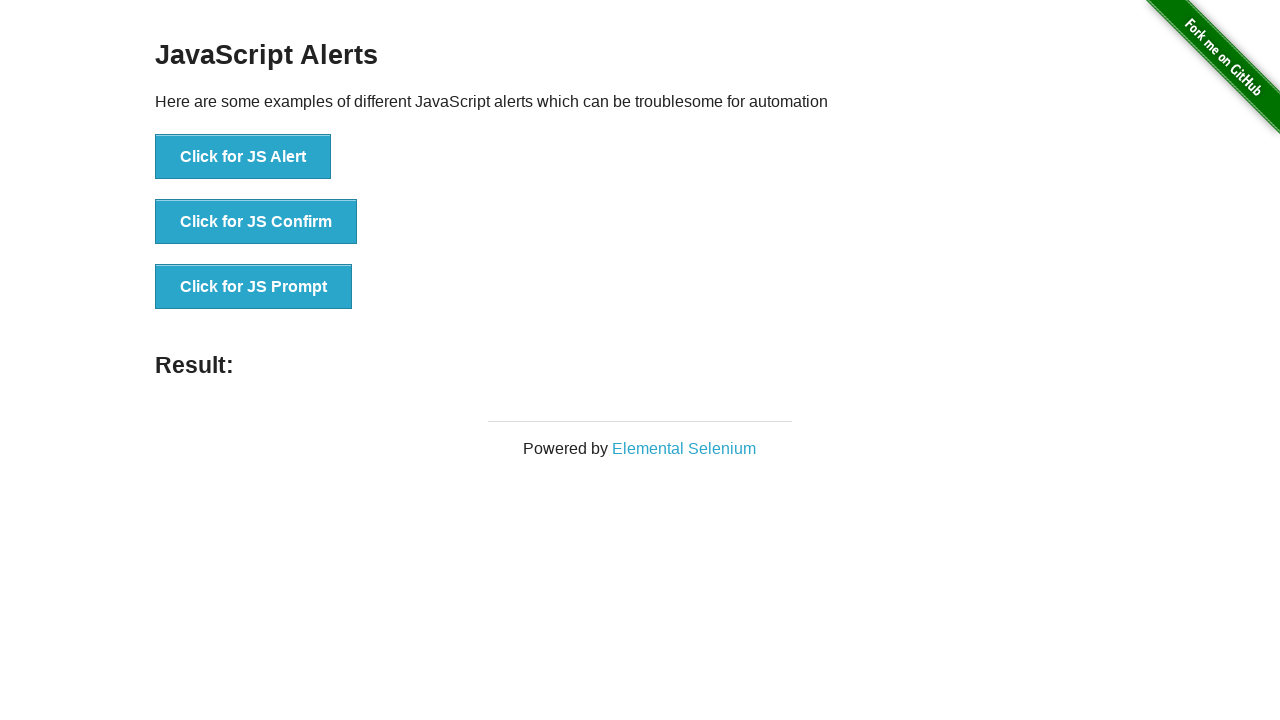

Clicked the first button to trigger JavaScript alert at (243, 157) on button[onclick='jsAlert()']
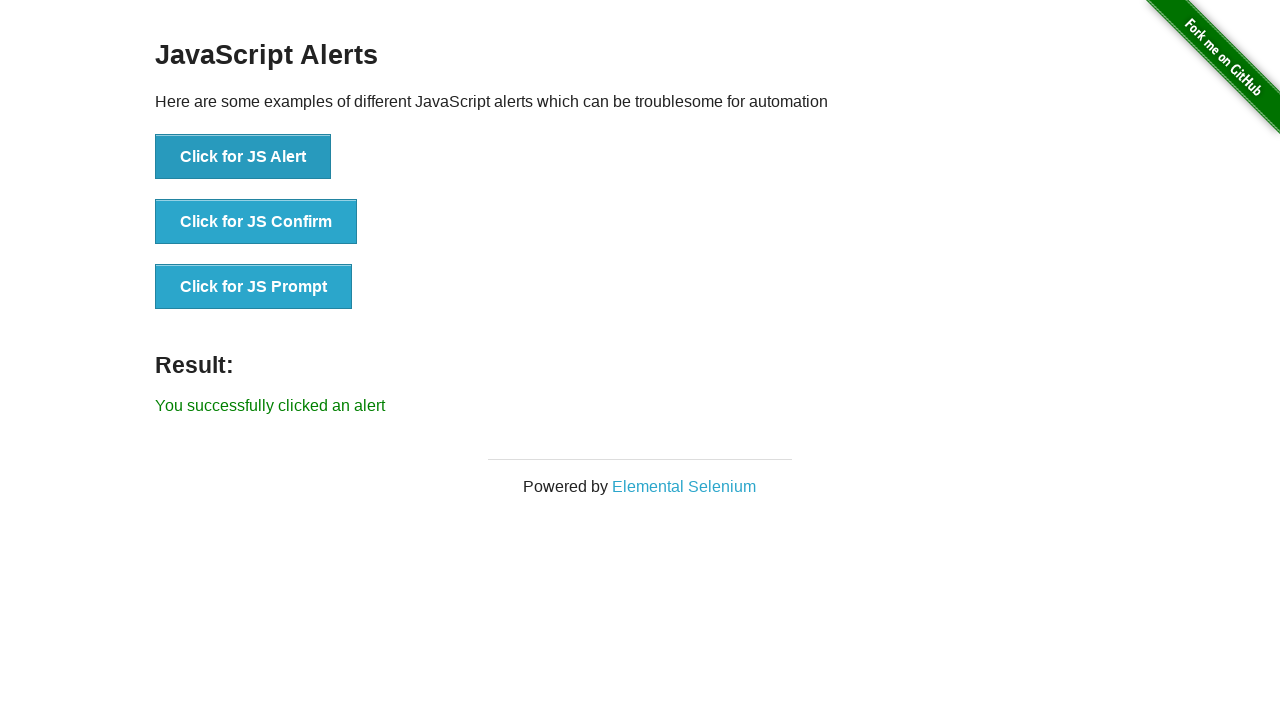

Set up dialog handler to accept alerts
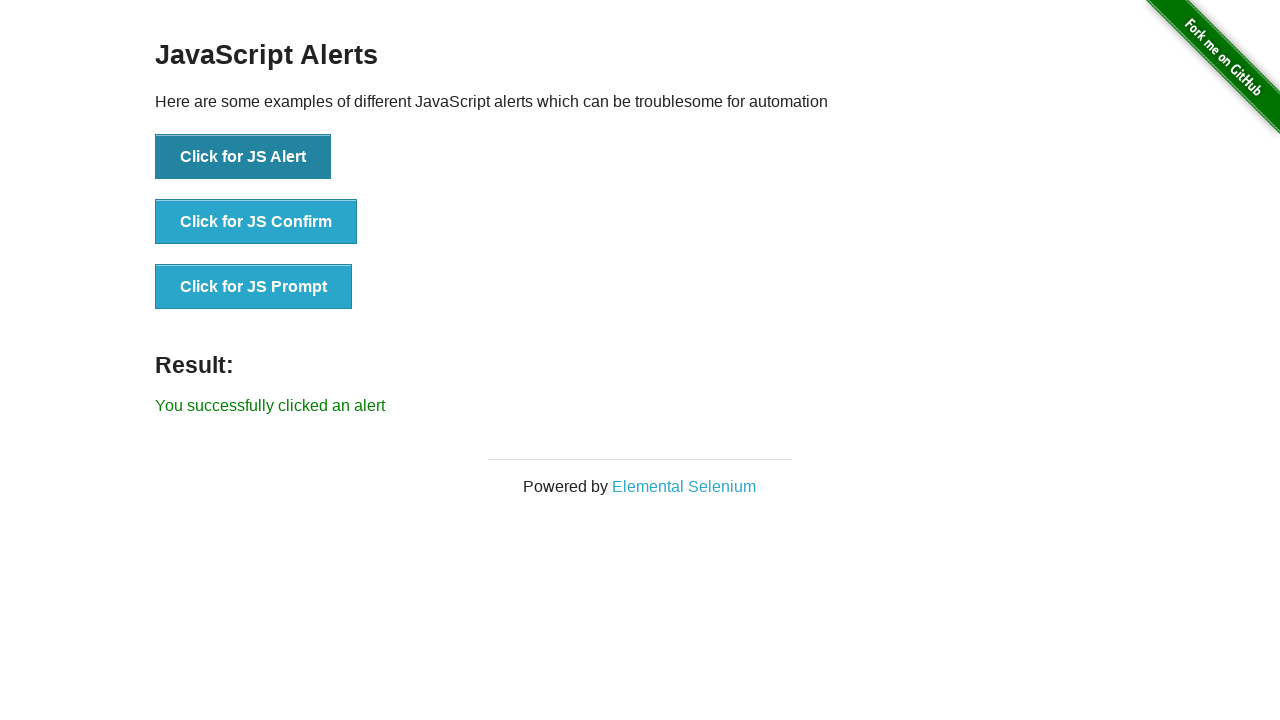

Result message element appeared
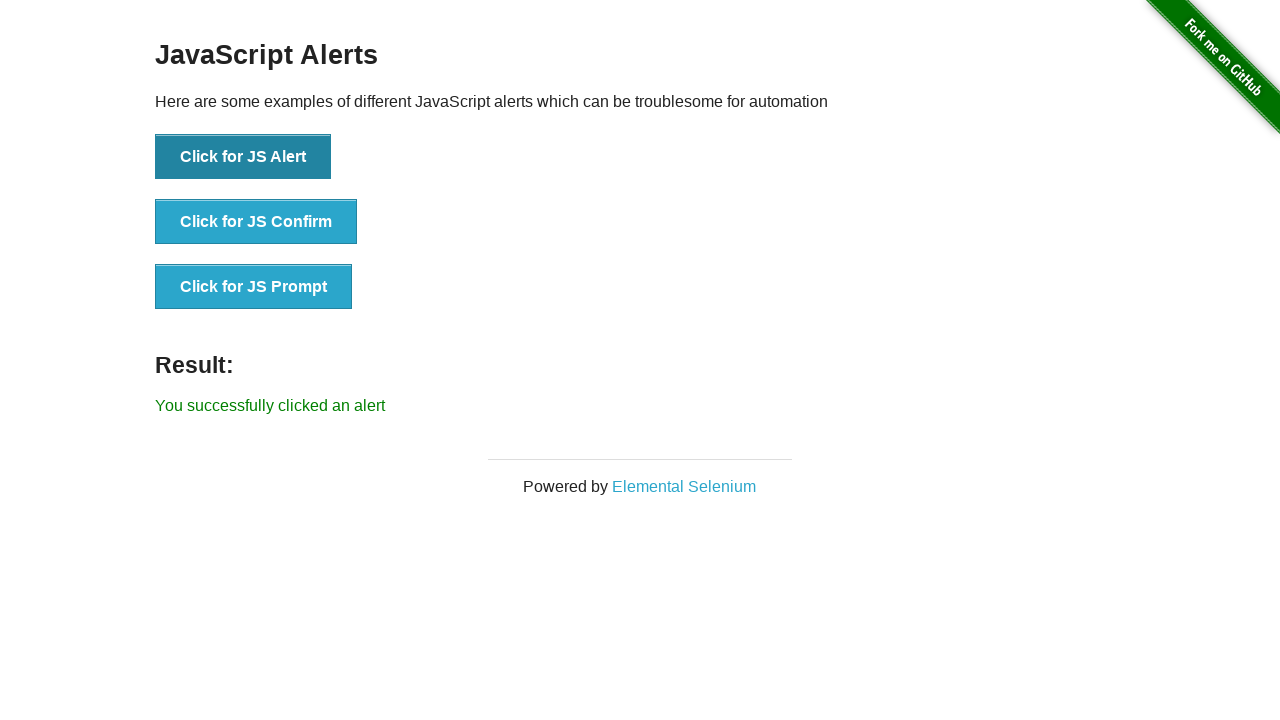

Retrieved result message text
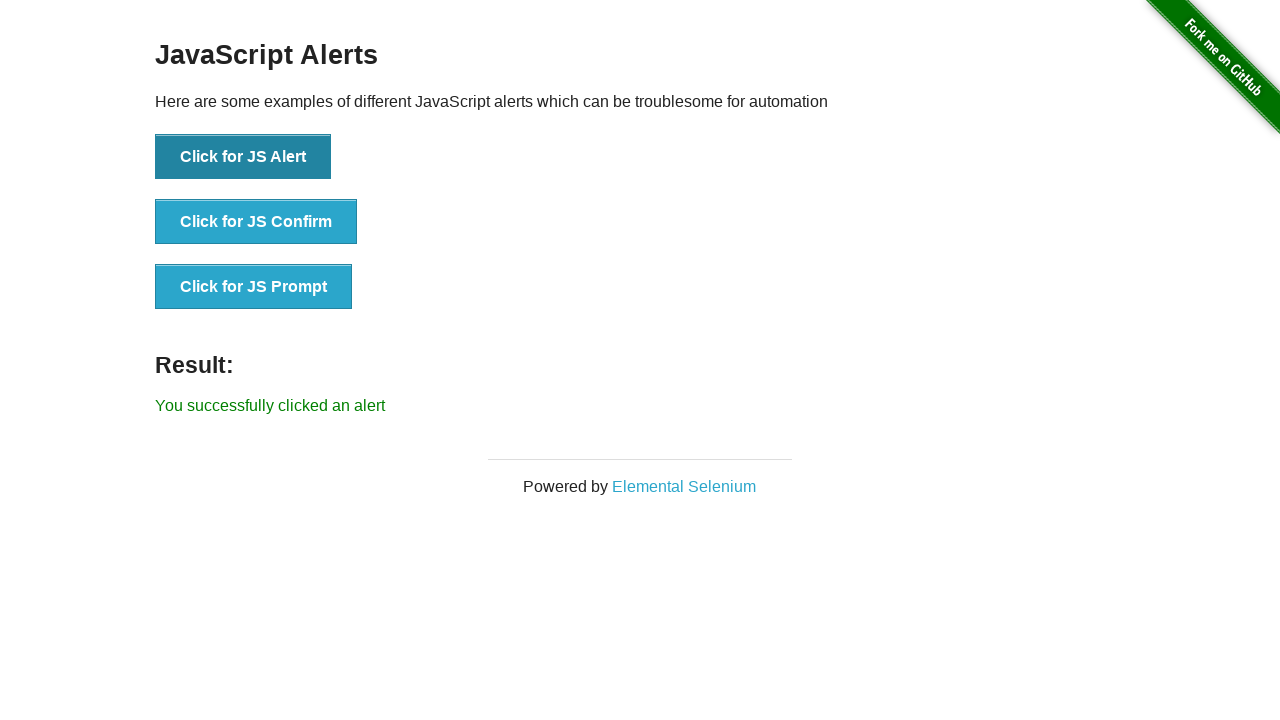

Verified success message: 'You successfully clicked an alert'
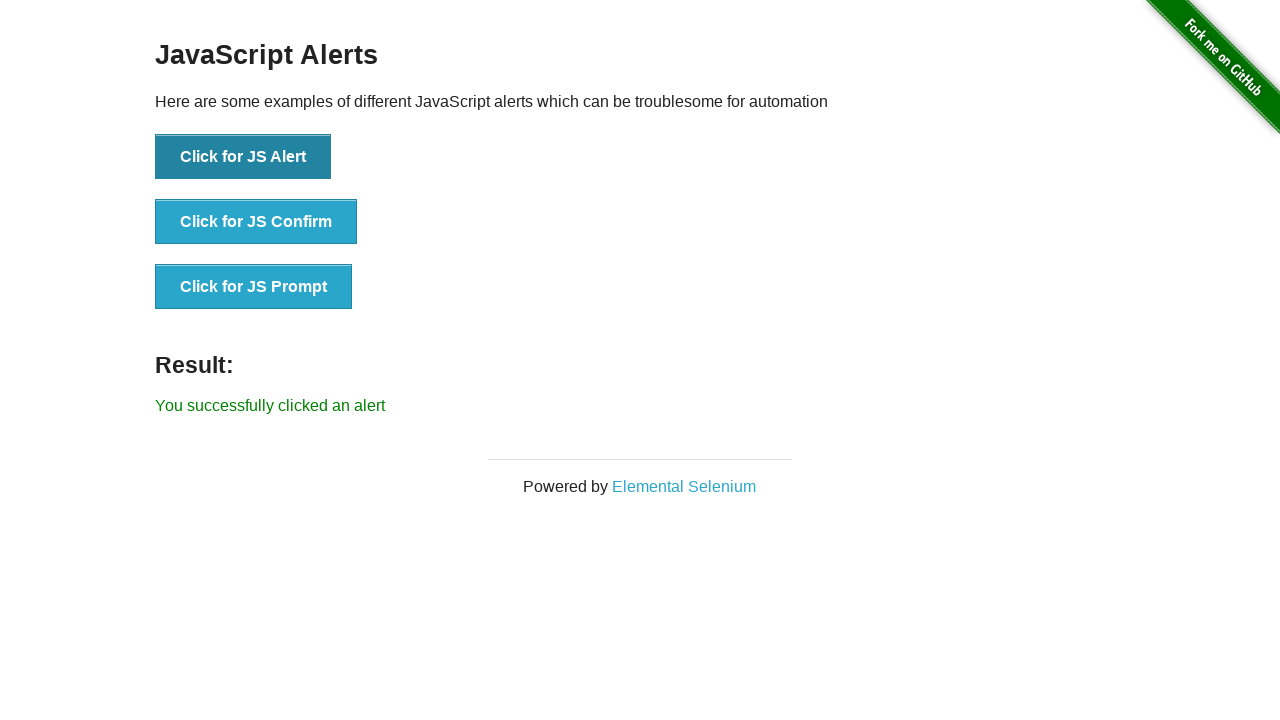

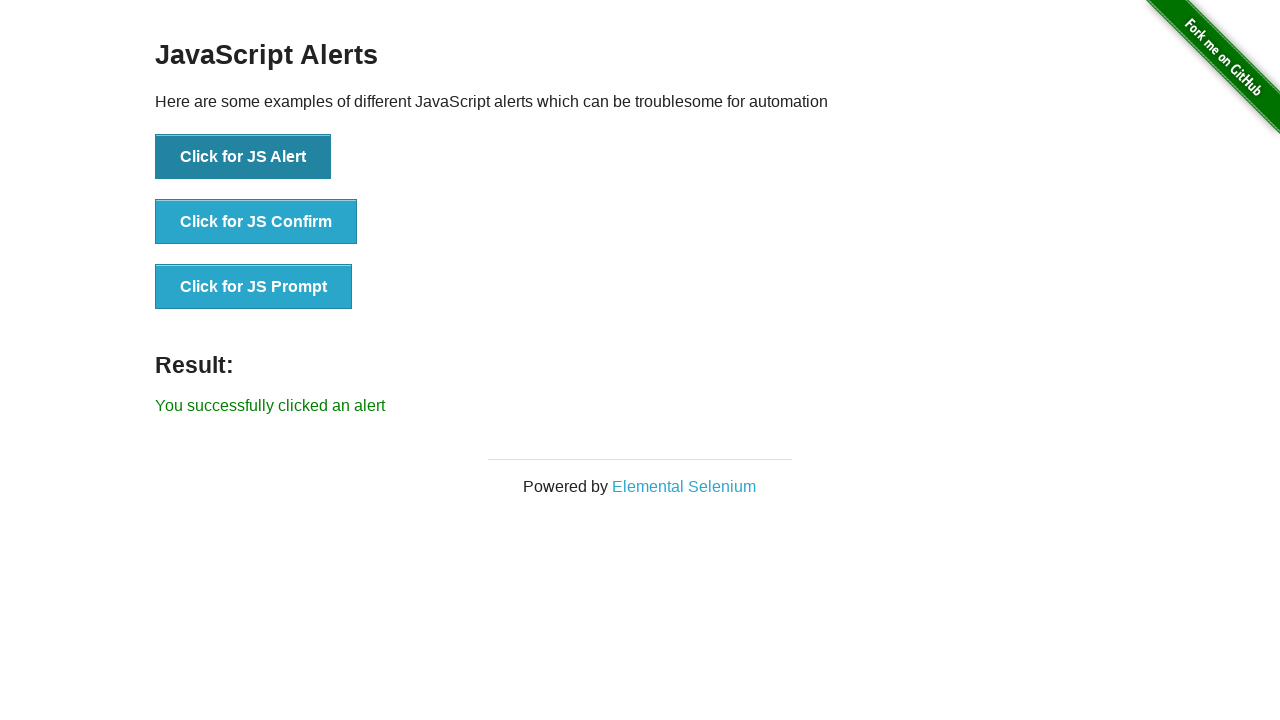